Navigates to Zoho's homepage and verifies that the main heading (h1) element is present and accessible.

Starting URL: https://www.zoho.com/

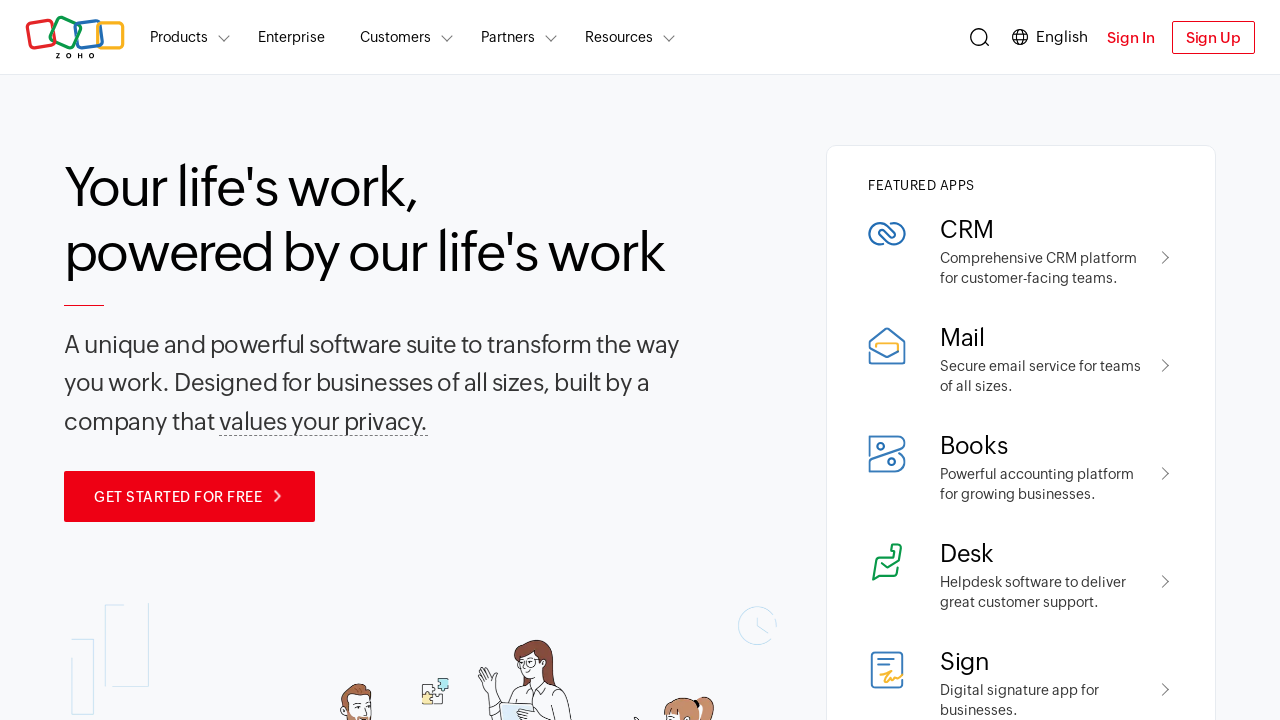

Waited for h1 element to be visible on Zoho homepage
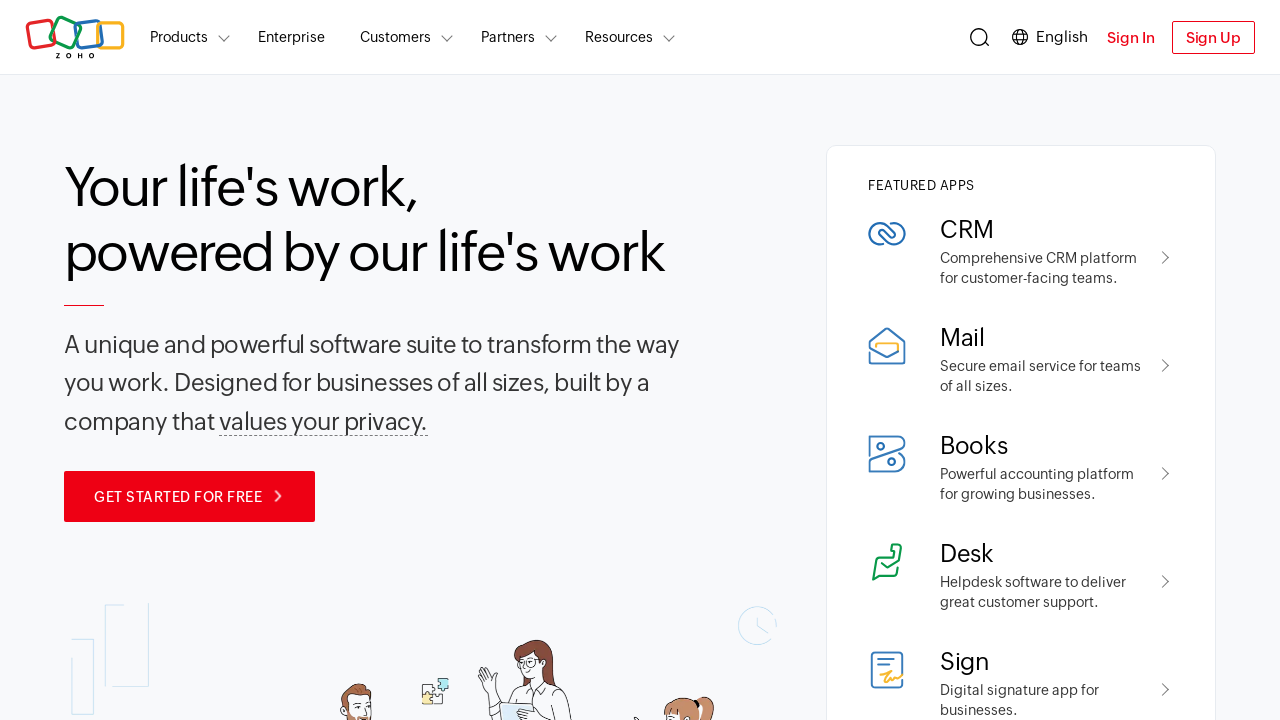

Retrieved h1 element text content: ' Your life's work, powered by our life's work'
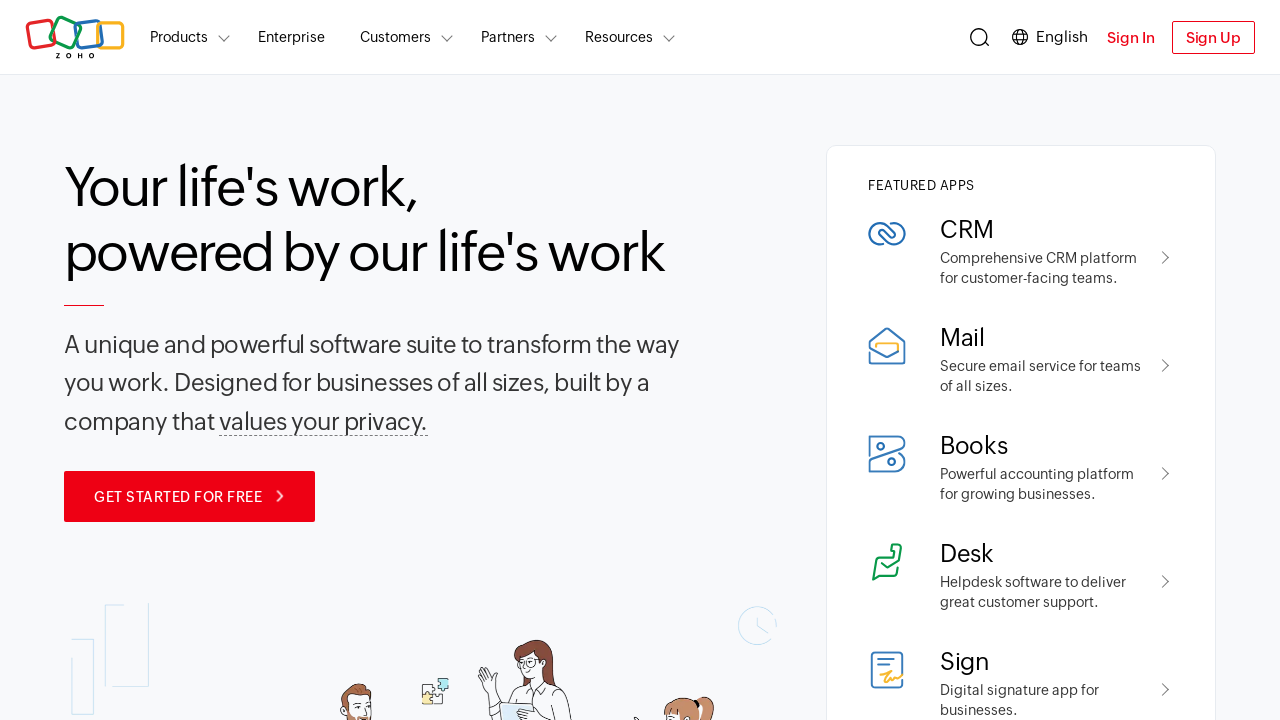

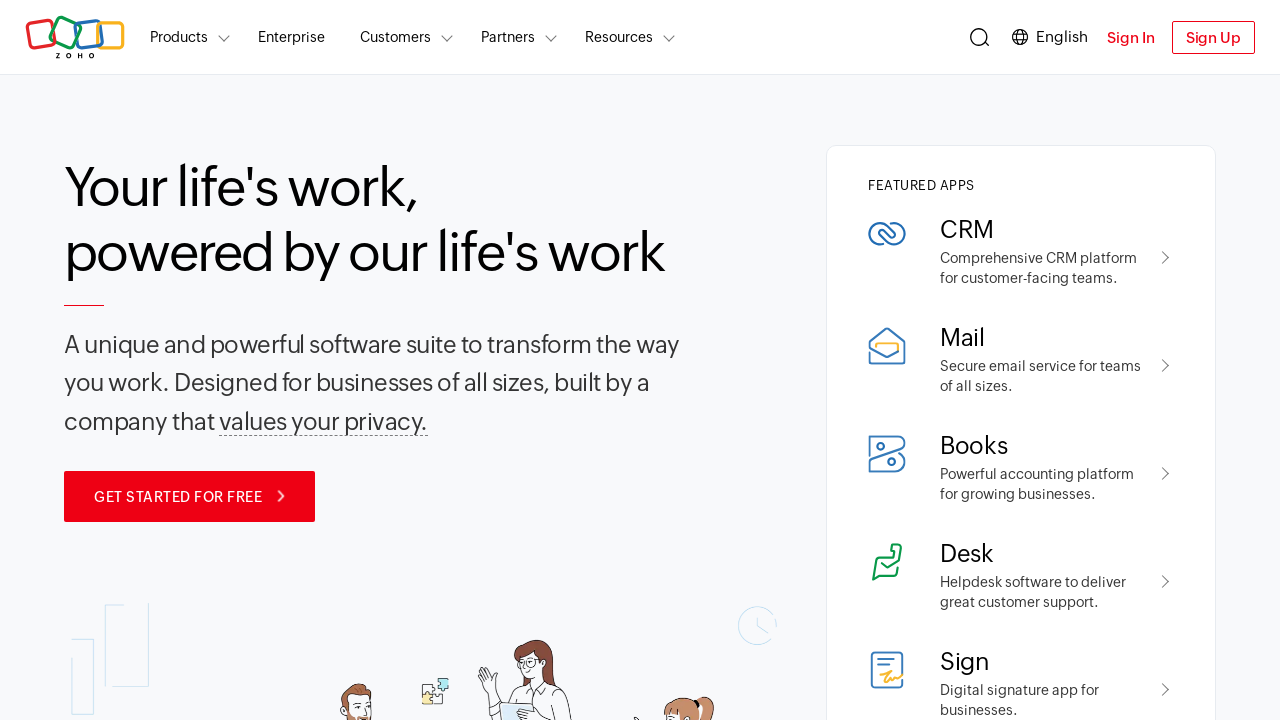